Tests end-to-end flight booking flow on BlazeDemo by selecting origin and destination cities, choosing a flight, filling in purchaser details (name, card type), and verifying the confirmation page.

Starting URL: https://www.blazedemo.com

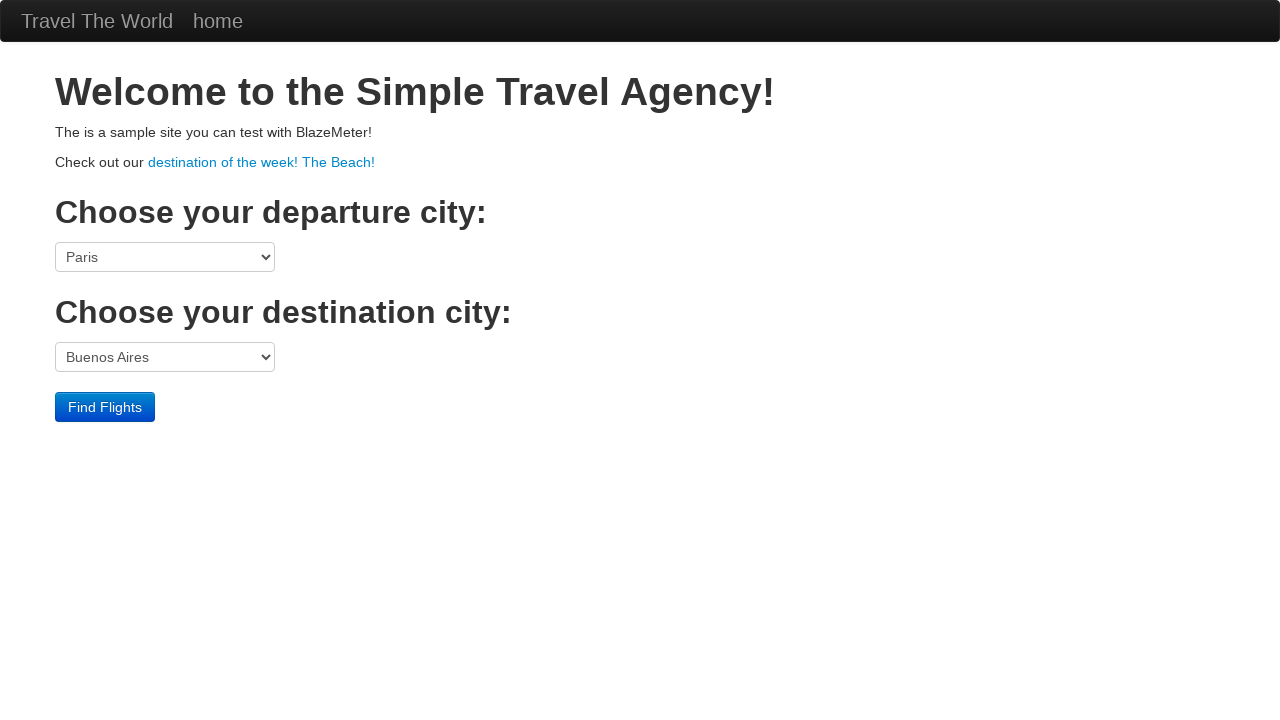

Clicked origin city dropdown at (165, 257) on select[name='fromPort']
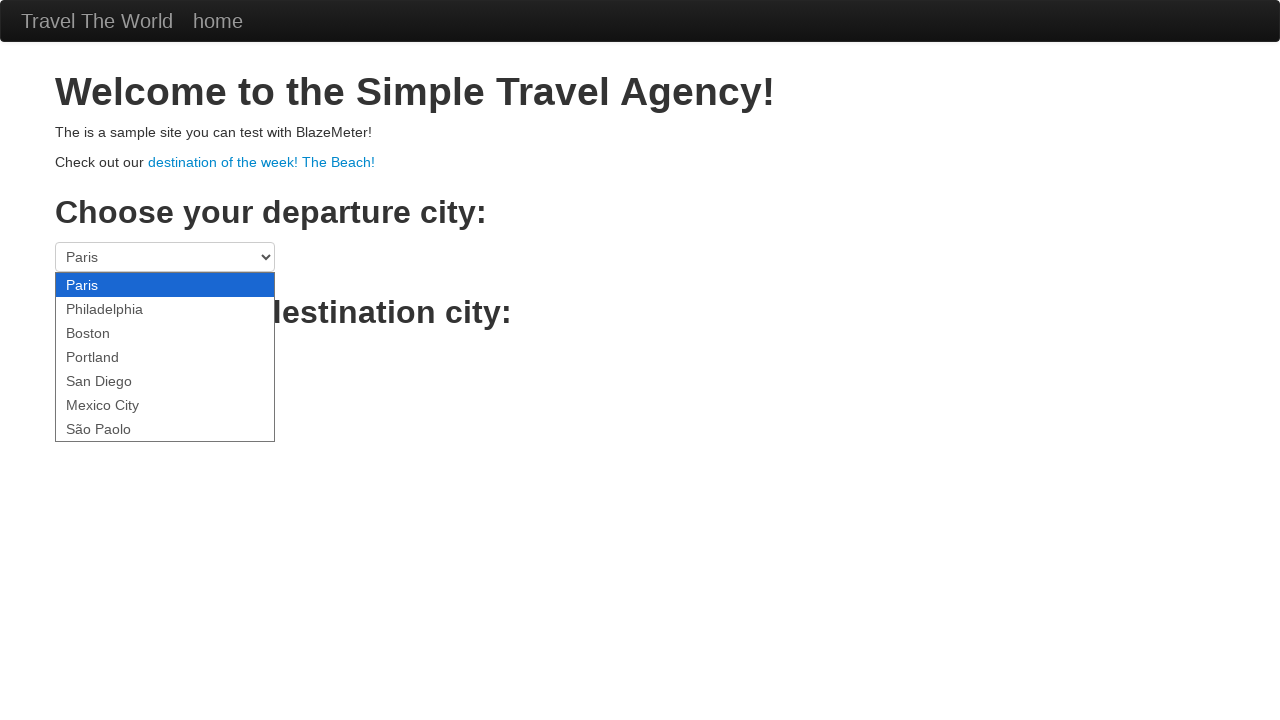

Selected São Paolo as origin city on select[name='fromPort']
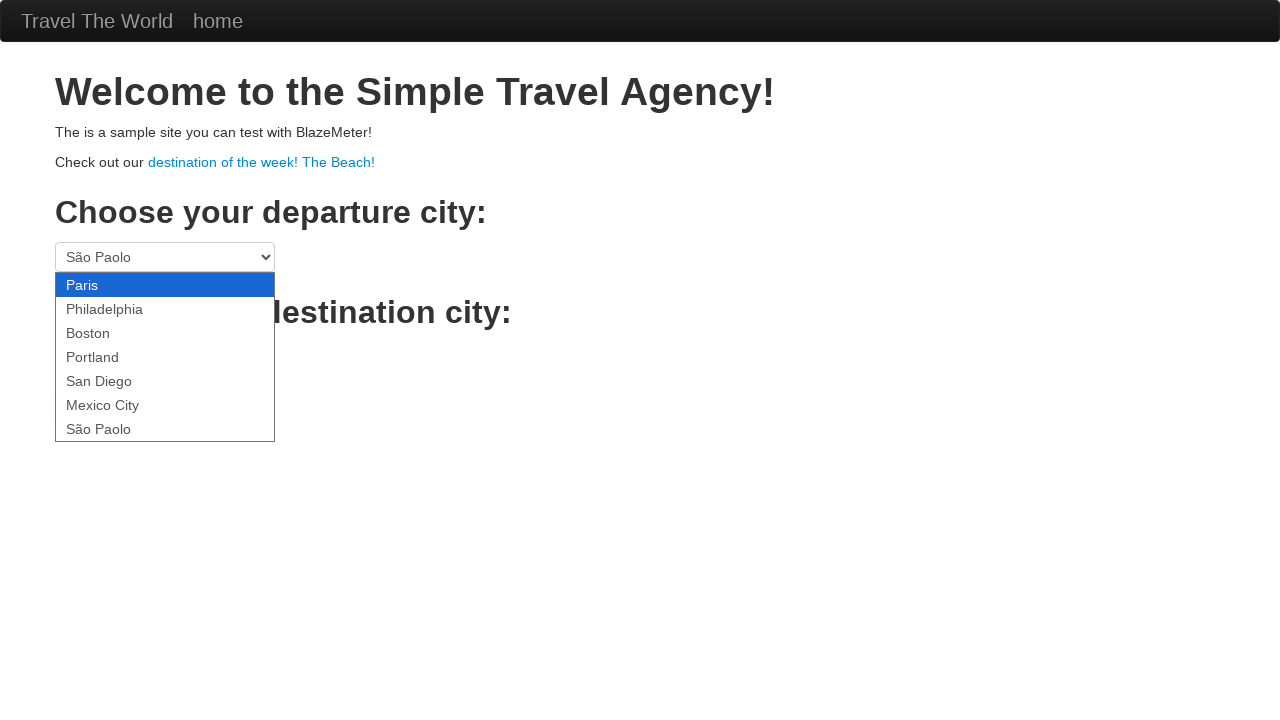

Clicked destination city dropdown at (165, 357) on select[name='toPort']
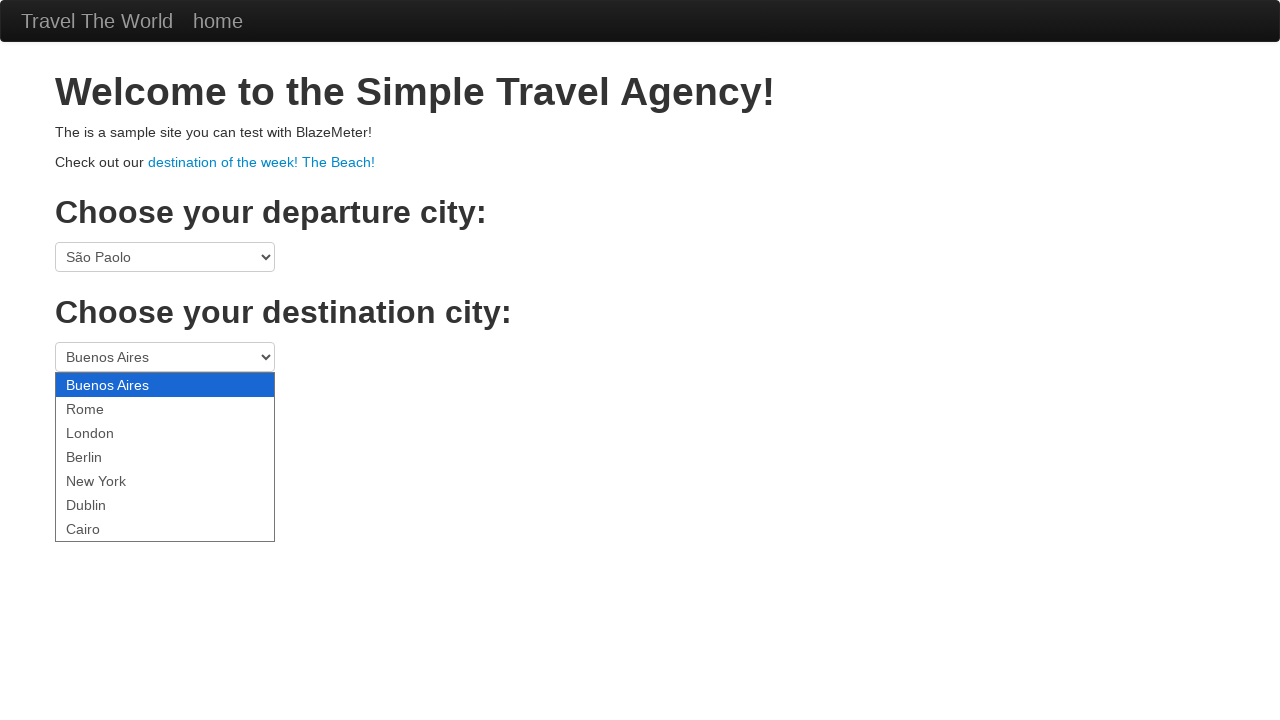

Selected New York as destination city on select[name='toPort']
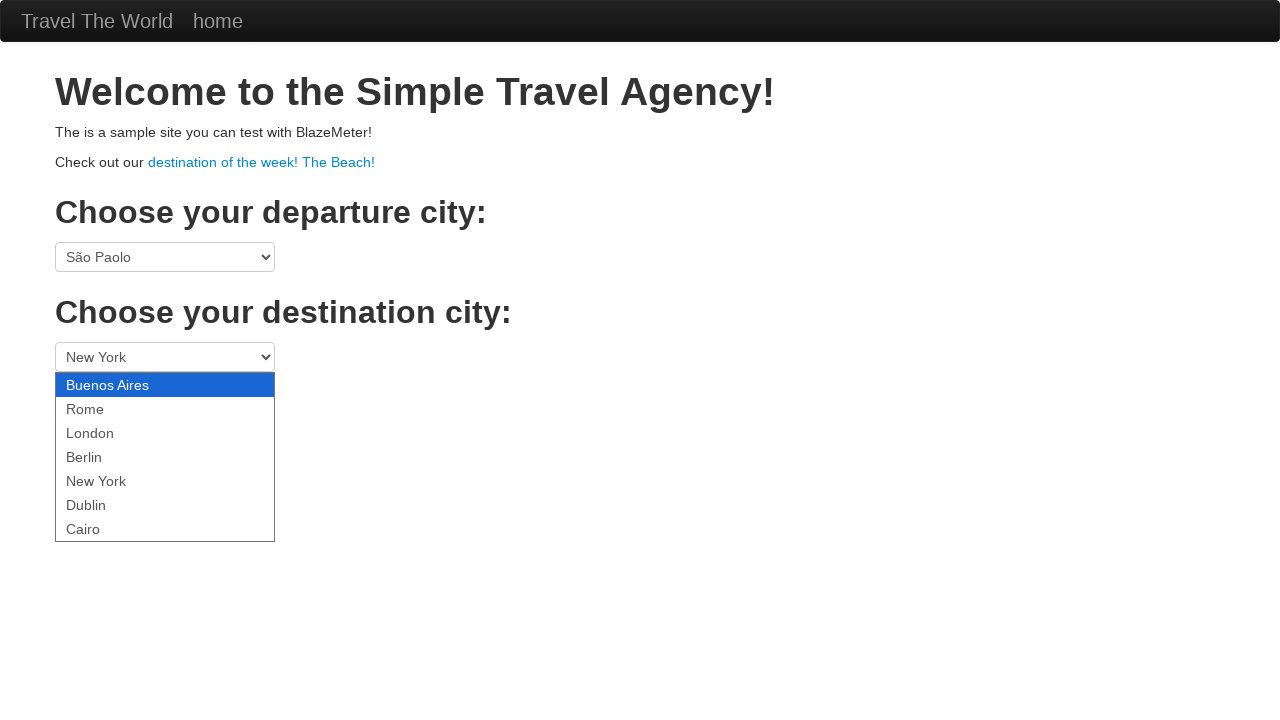

Clicked 'Find Flights' button to search for available flights at (105, 407) on input.btn.btn-primary
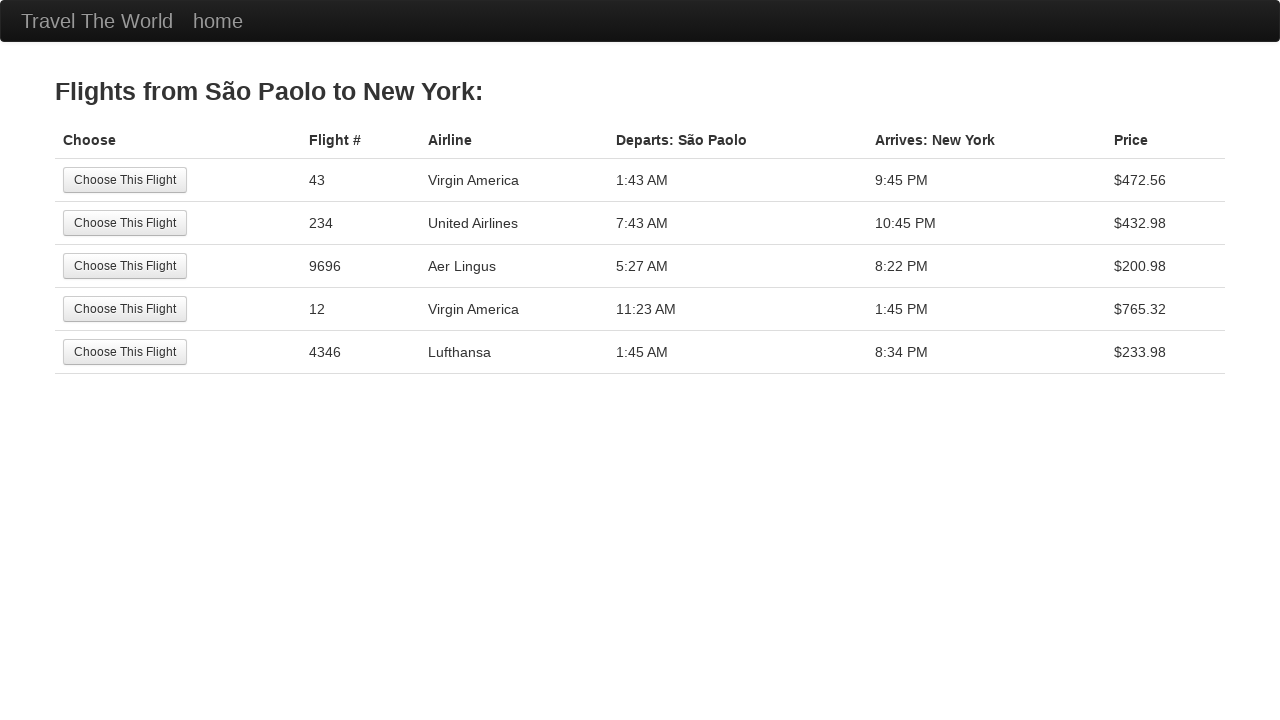

Flight list page loaded and header is visible
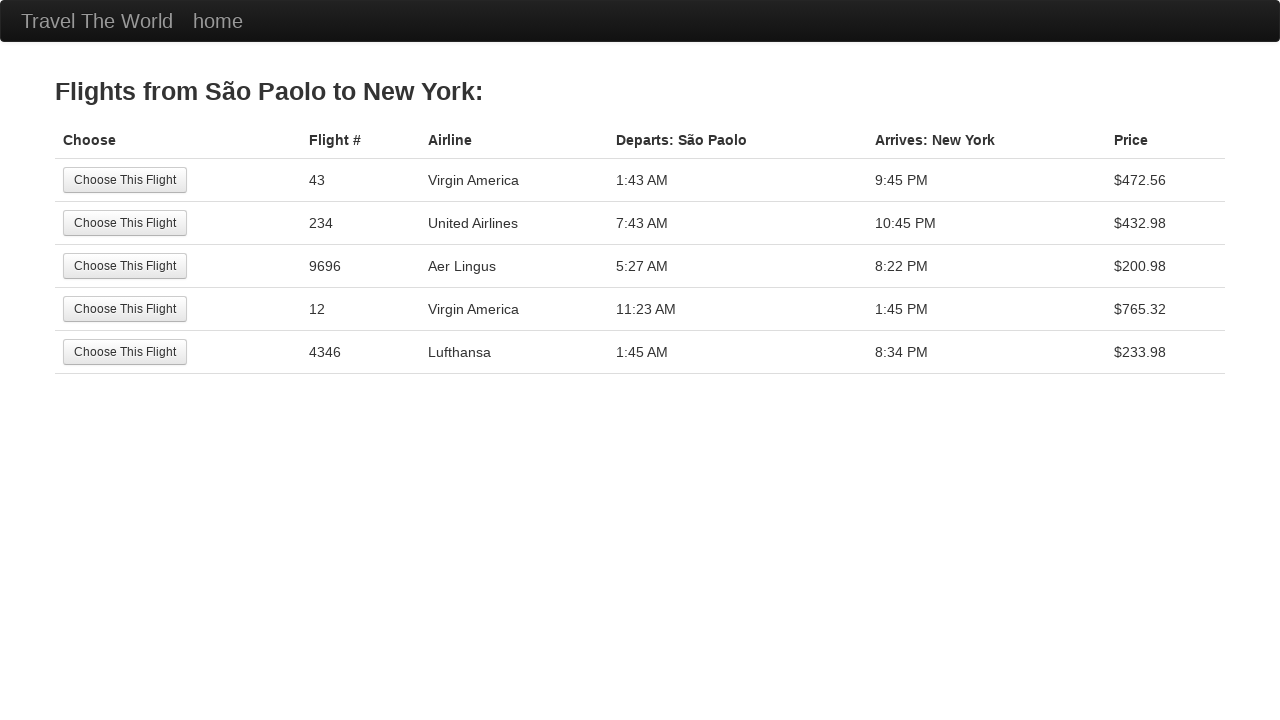

Selected the first flight from the list at (125, 180) on tr:nth-child(1) .btn
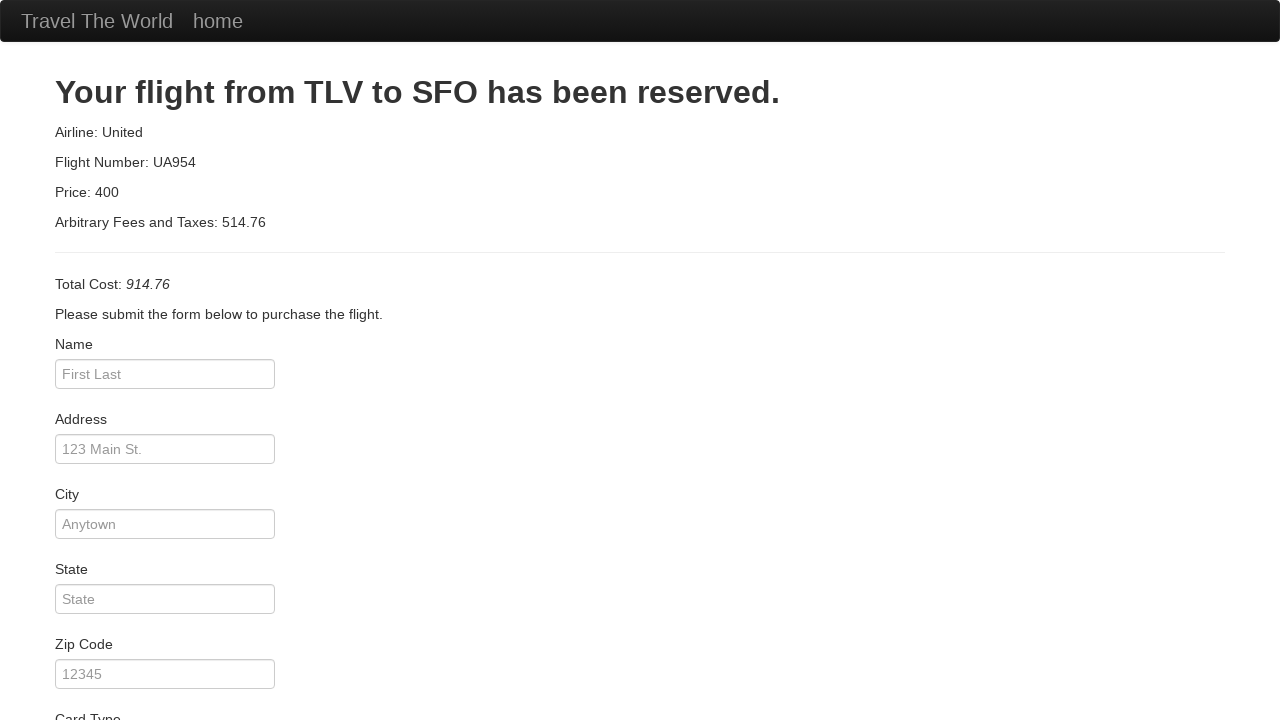

Filled passenger name field with 'Juca' on #inputName
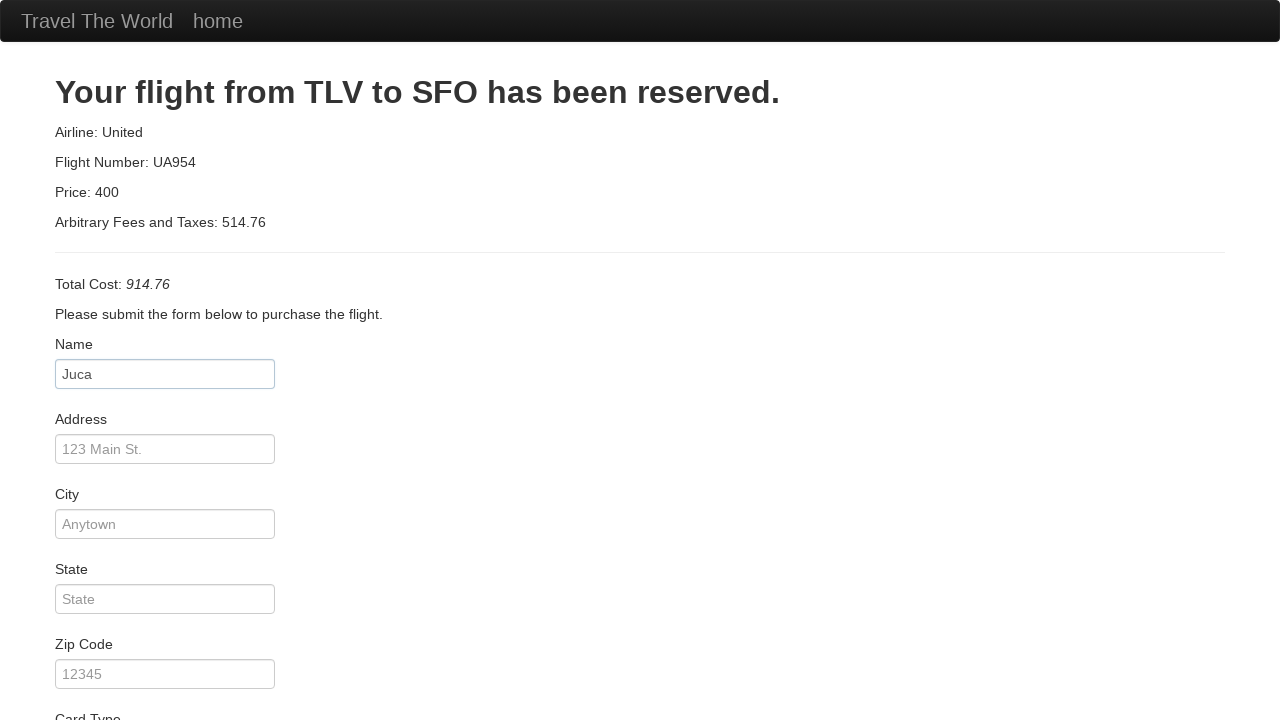

Clicked card type dropdown at (165, 360) on #cardType
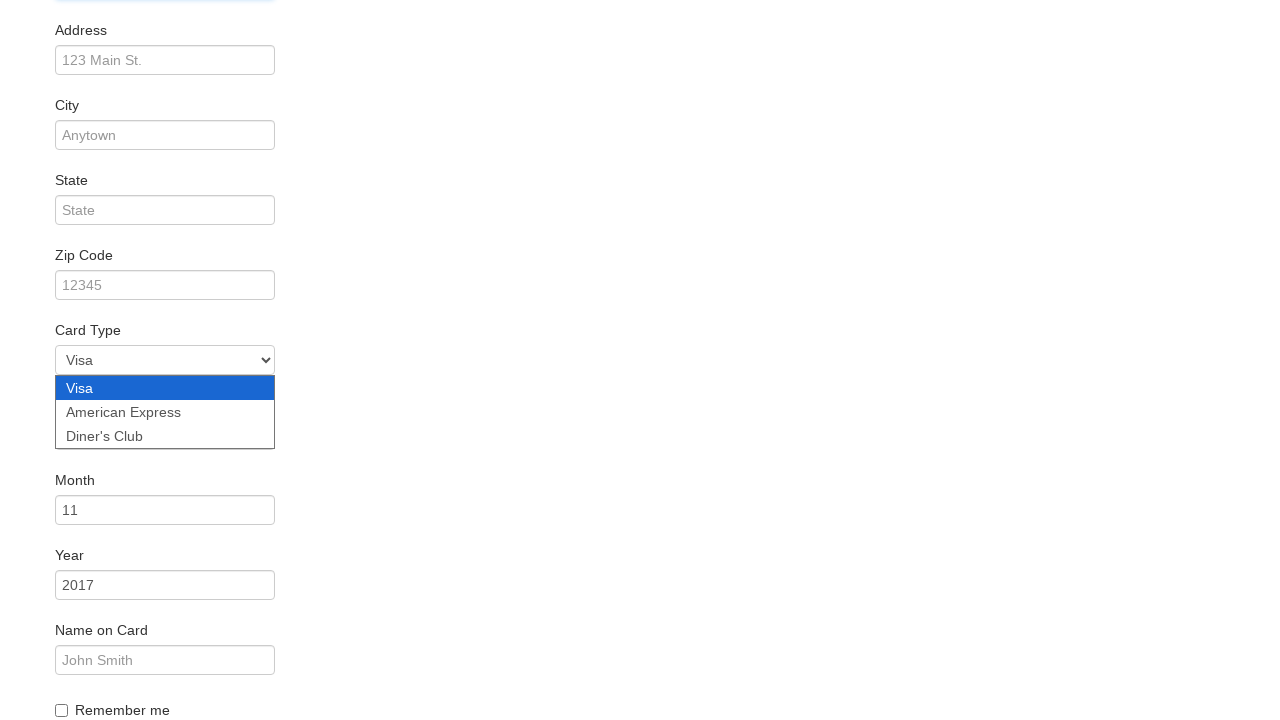

Selected American Express as payment card type on #cardType
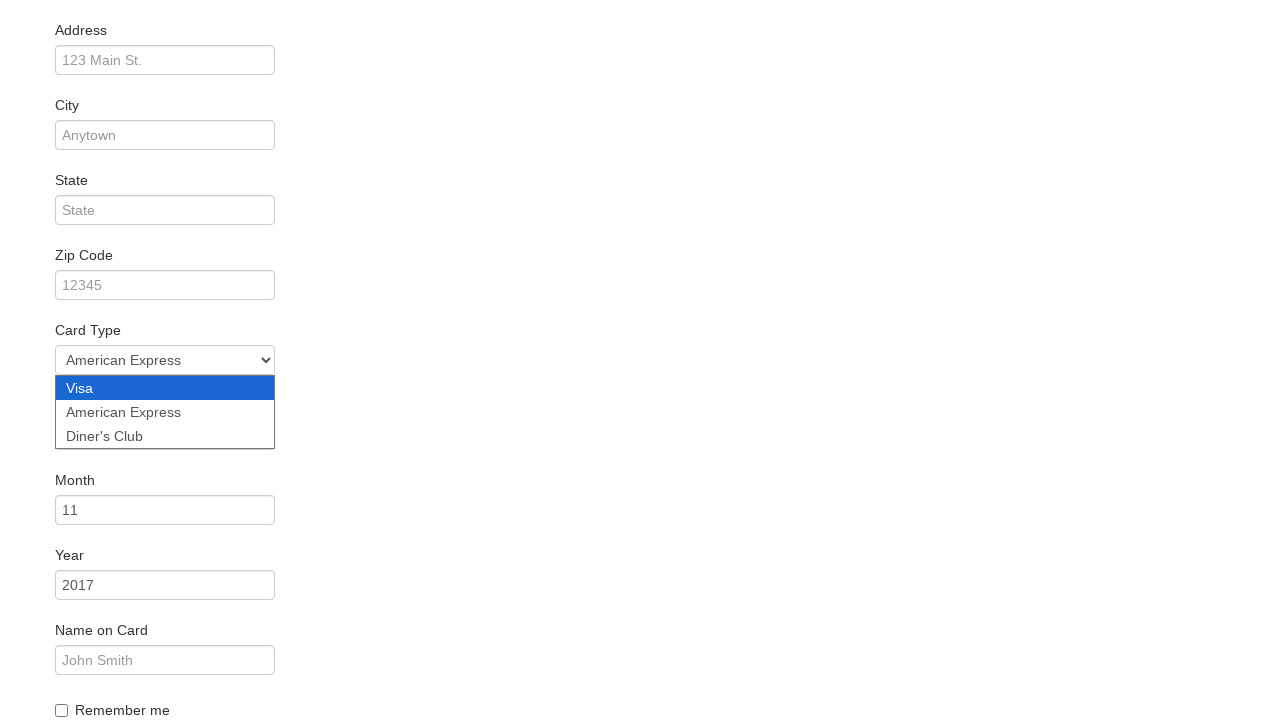

Checked 'Remember Me' checkbox at (62, 710) on #rememberMe
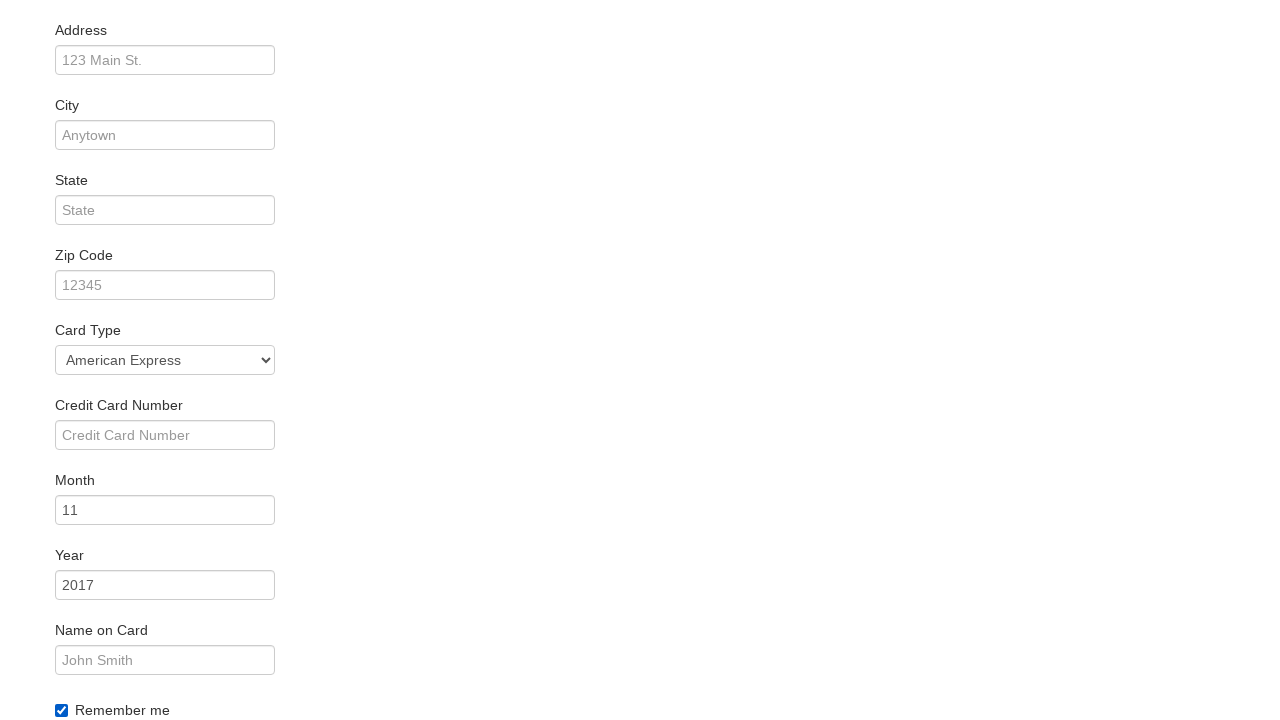

Clicked 'Purchase Flight' button to complete booking at (118, 685) on input.btn.btn-primary
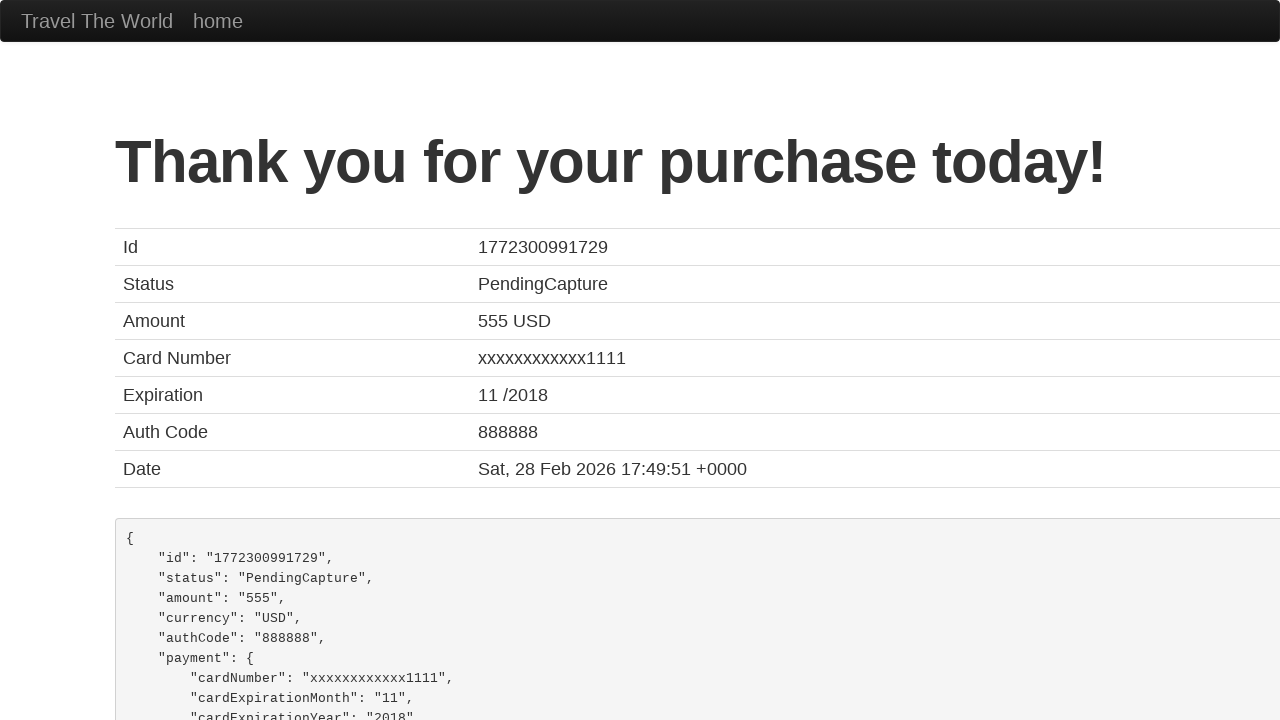

Flight booking confirmation page loaded successfully
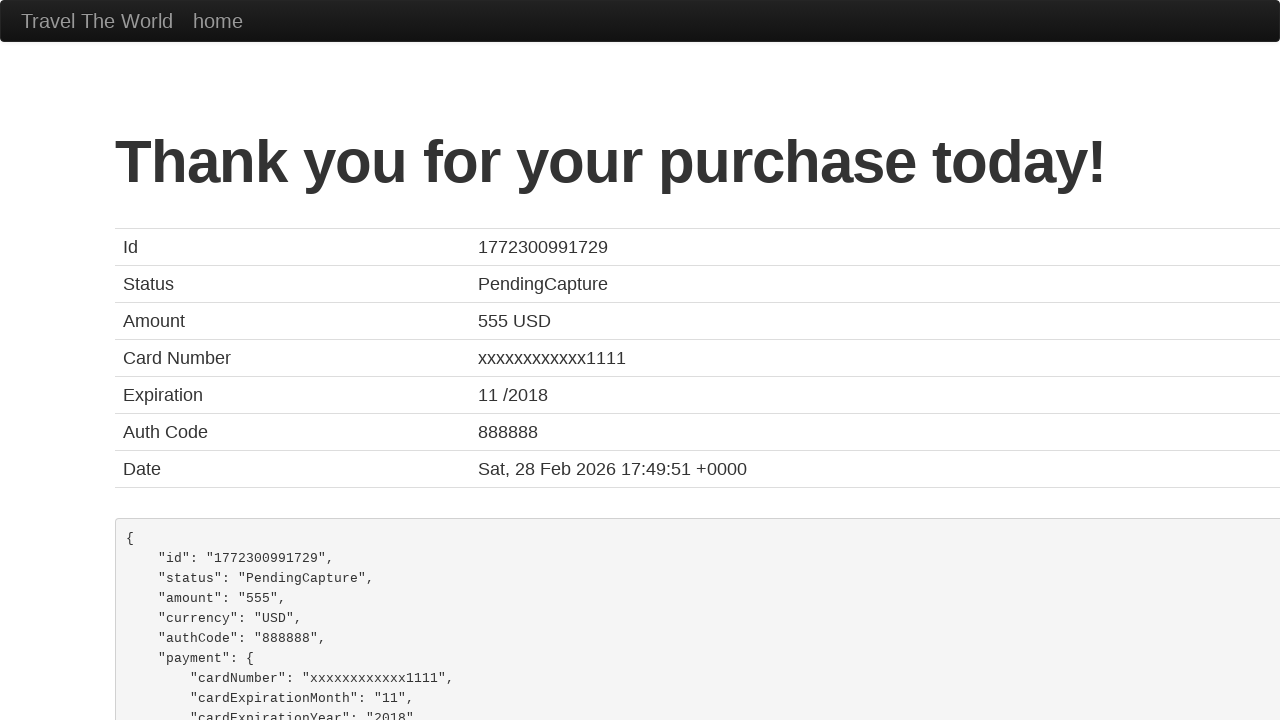

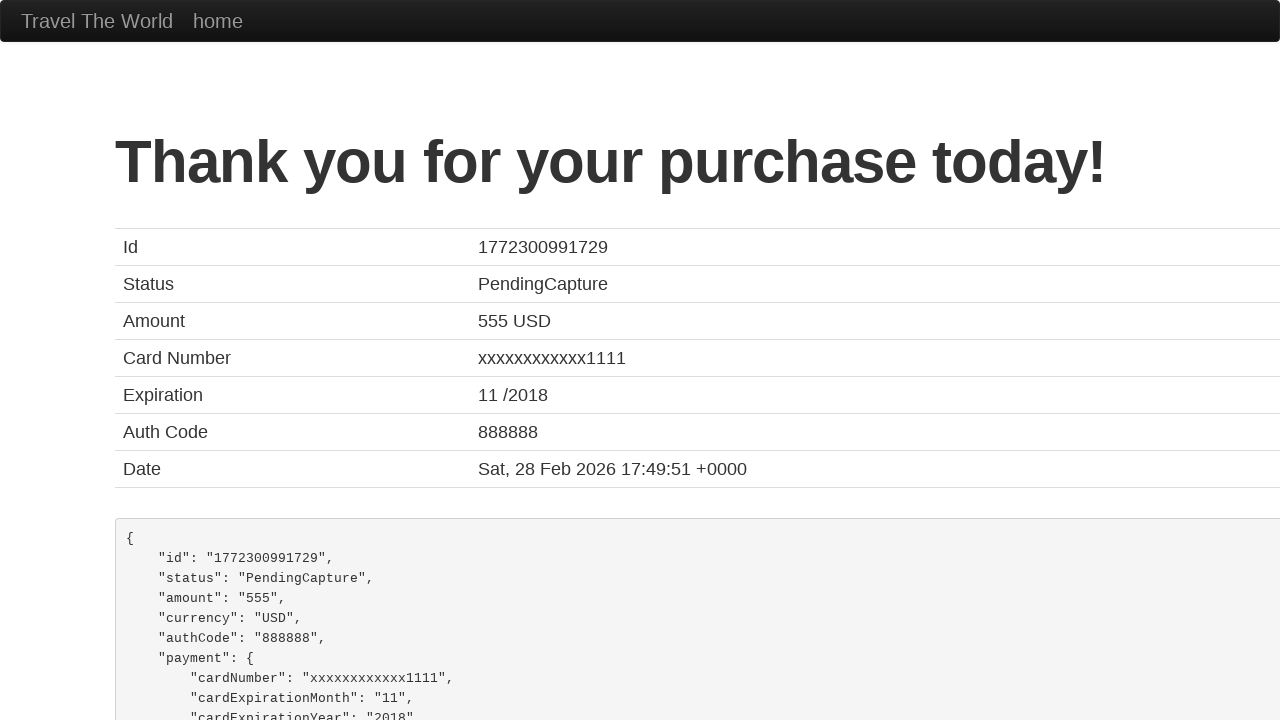